Opens a YouTube video page and waits for it to load

Starting URL: https://youtu.be/K00OTzPFXe8

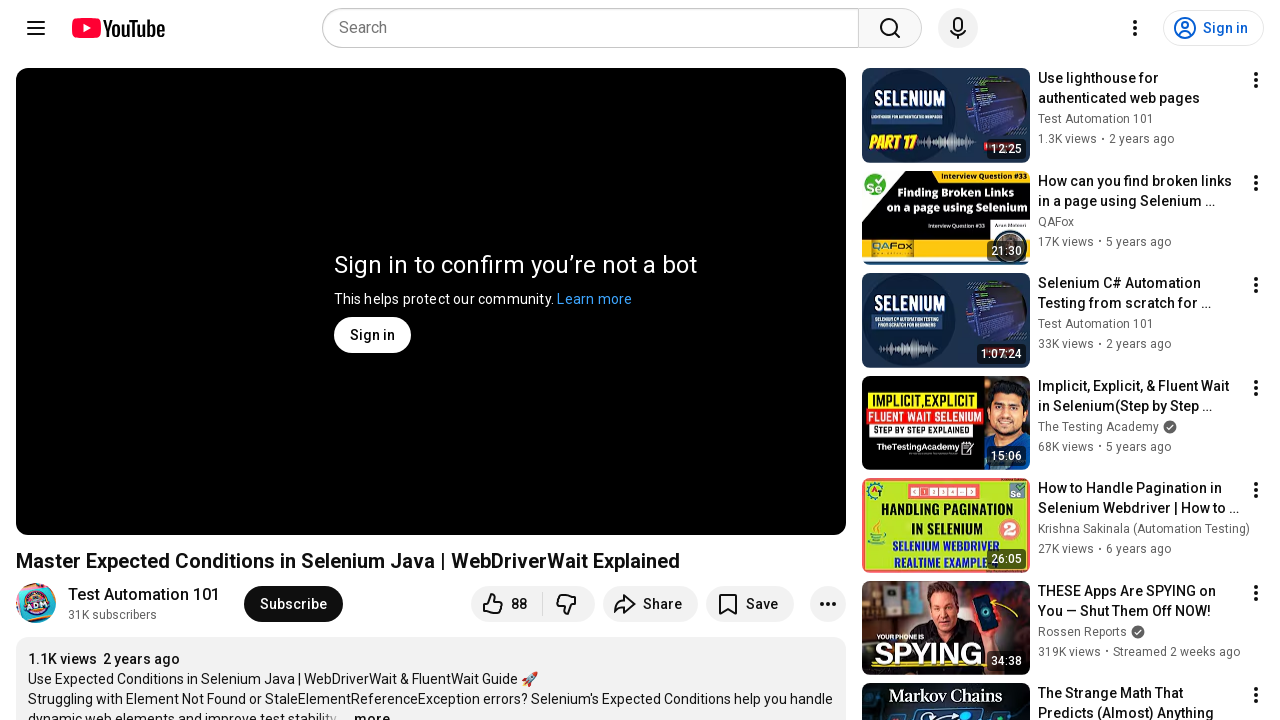

Navigated to YouTube video page
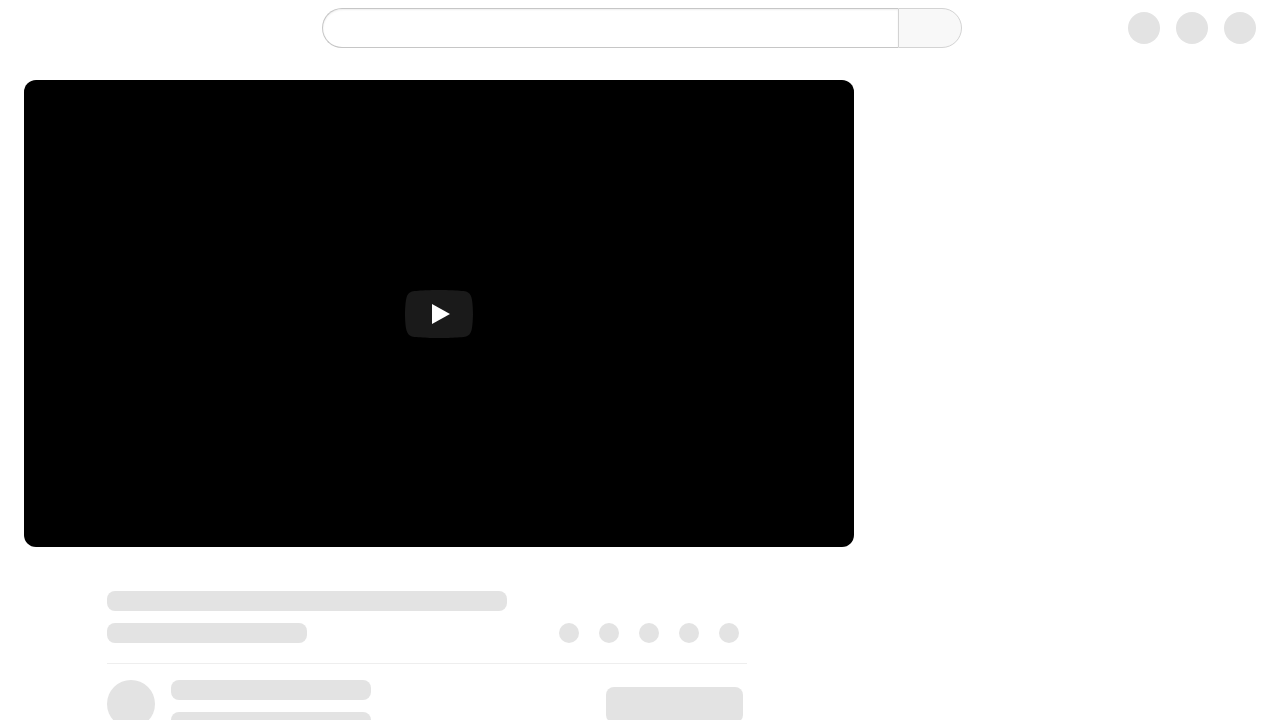

YouTube video page fully loaded (networkidle state reached)
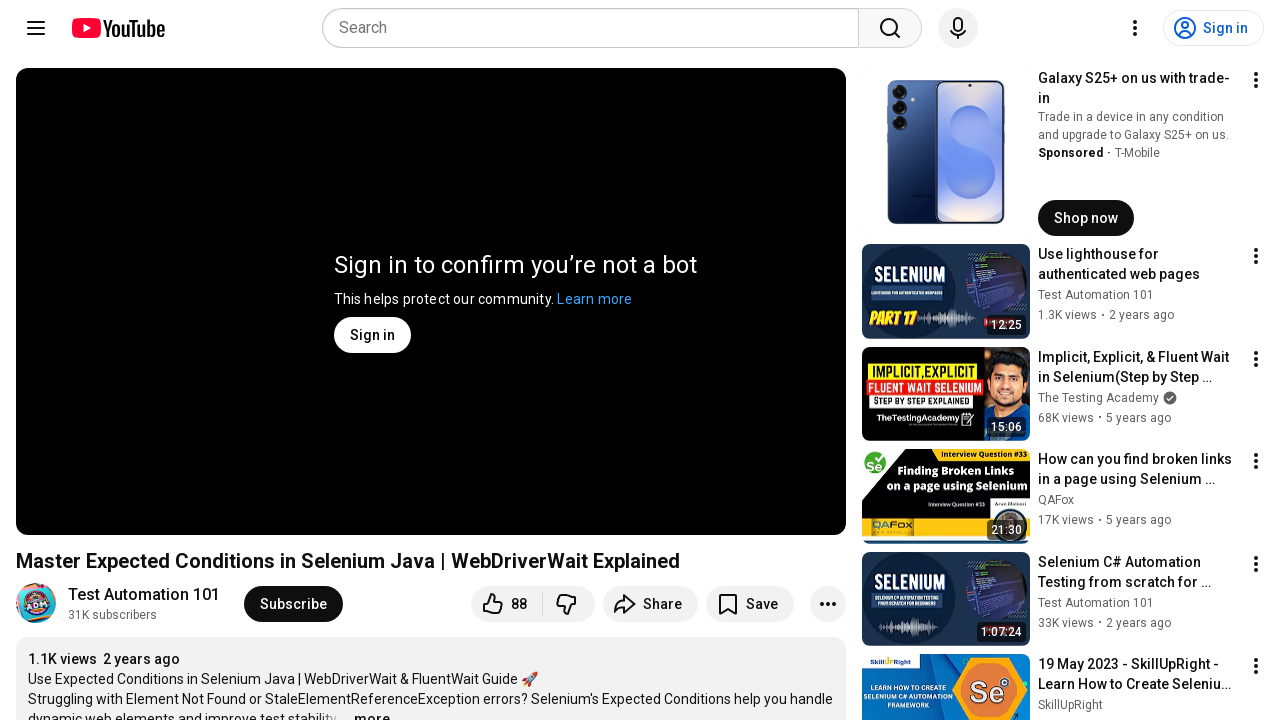

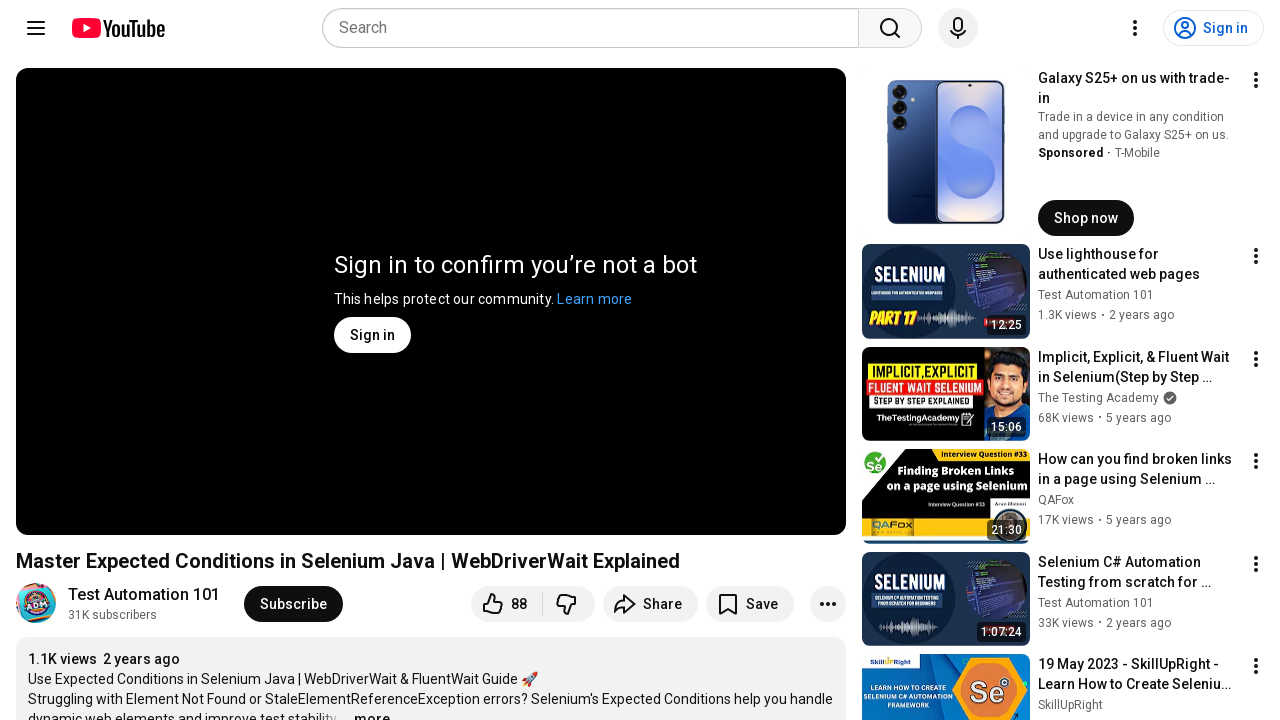